Tests drag and drop functionality by dragging an element and dropping it onto a target area

Starting URL: https://jqueryui.com/resources/demos/droppable/default.html

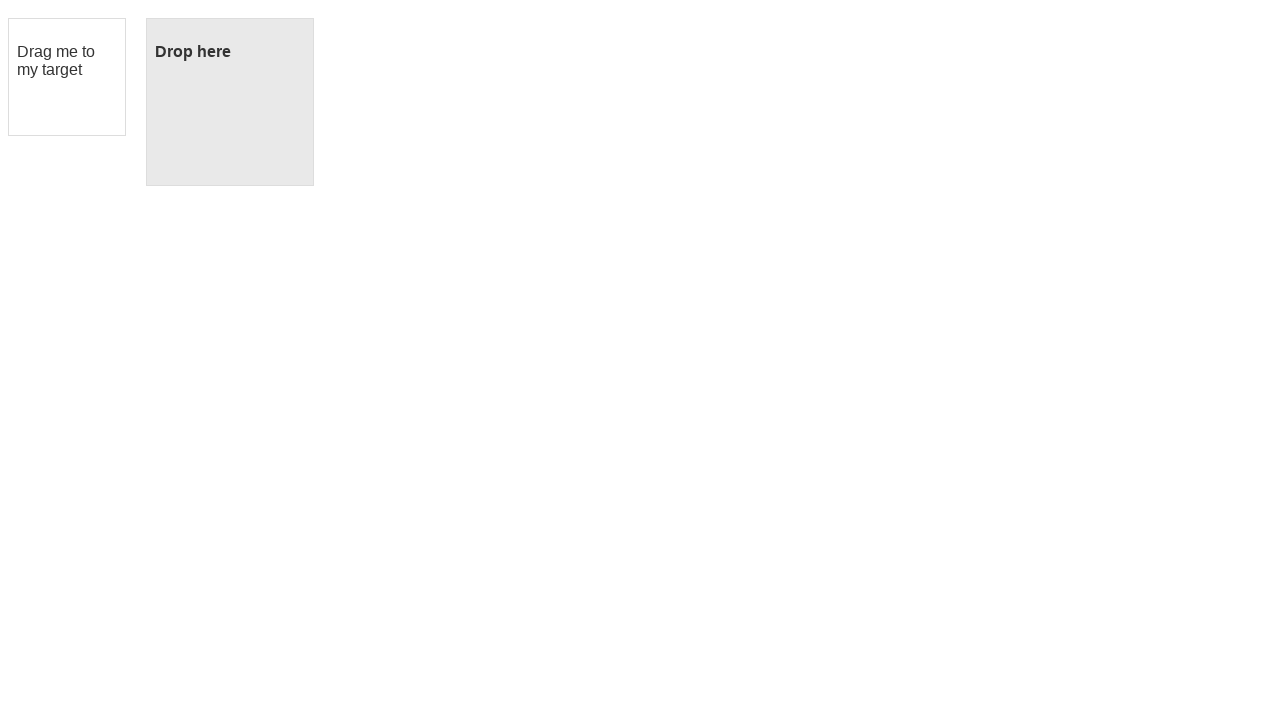

Located draggable element with ID 'draggable'
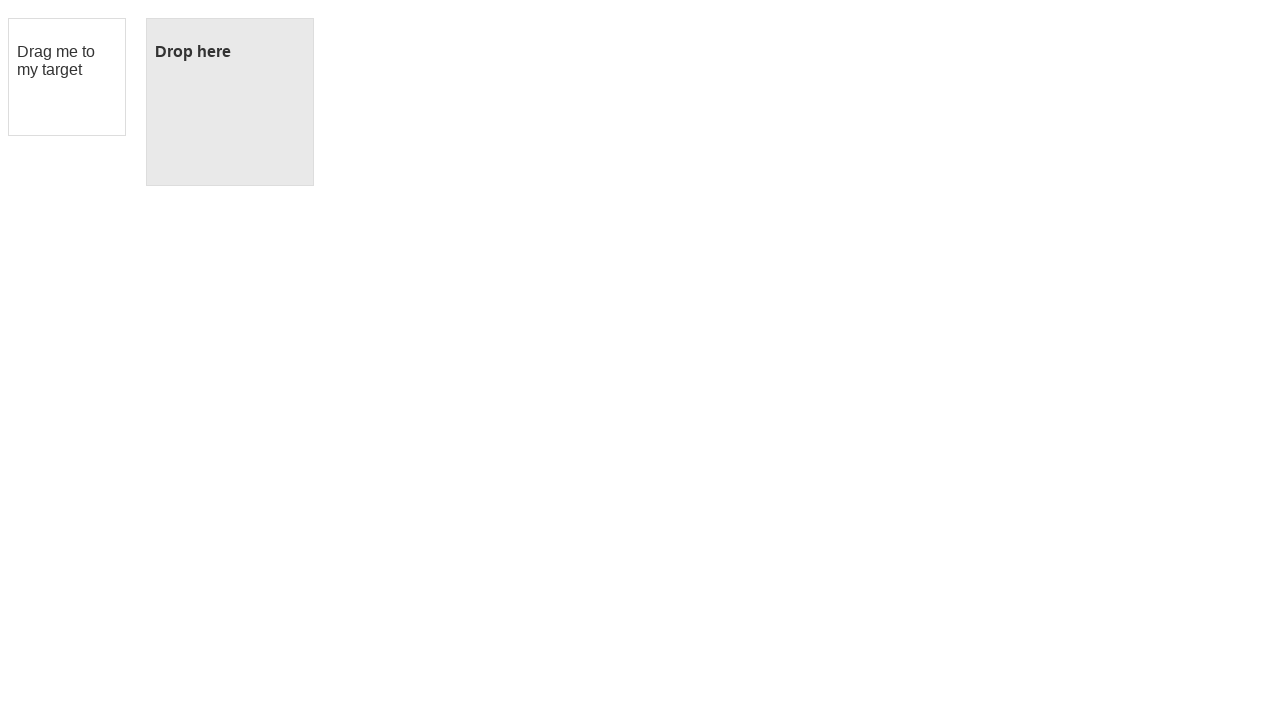

Located droppable target element with ID 'droppable'
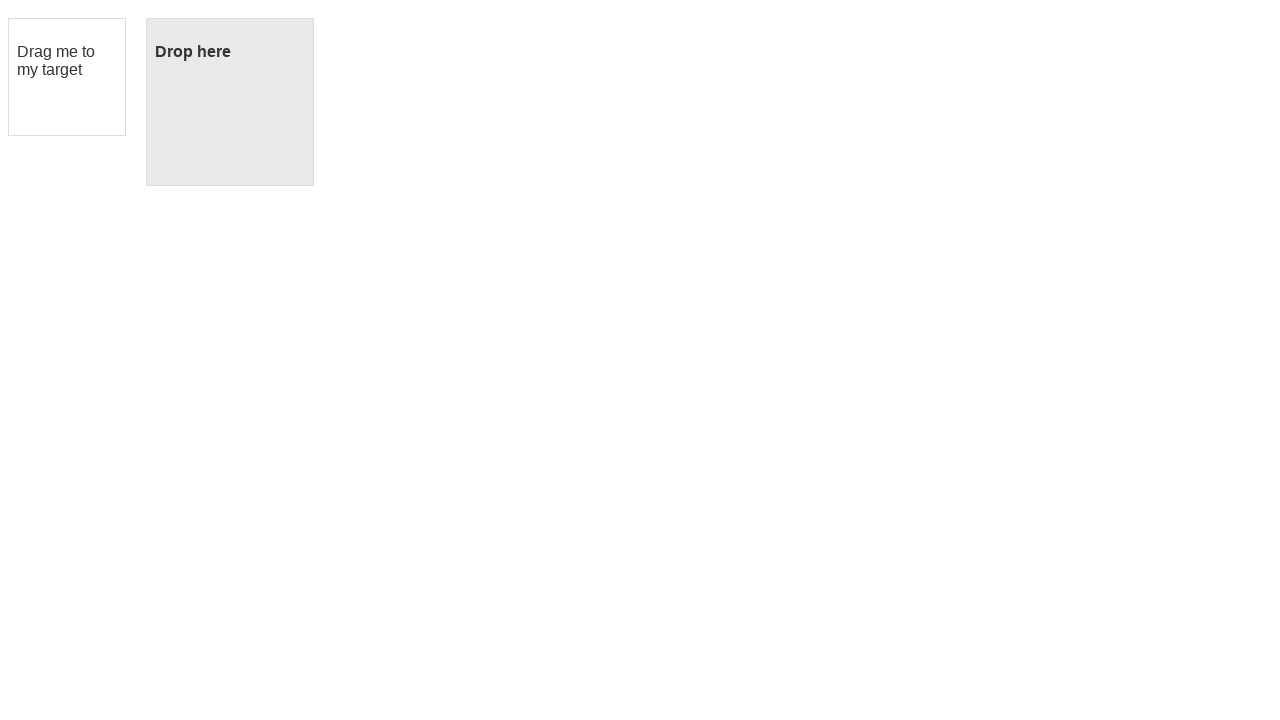

Dragged element onto droppable target area at (230, 102)
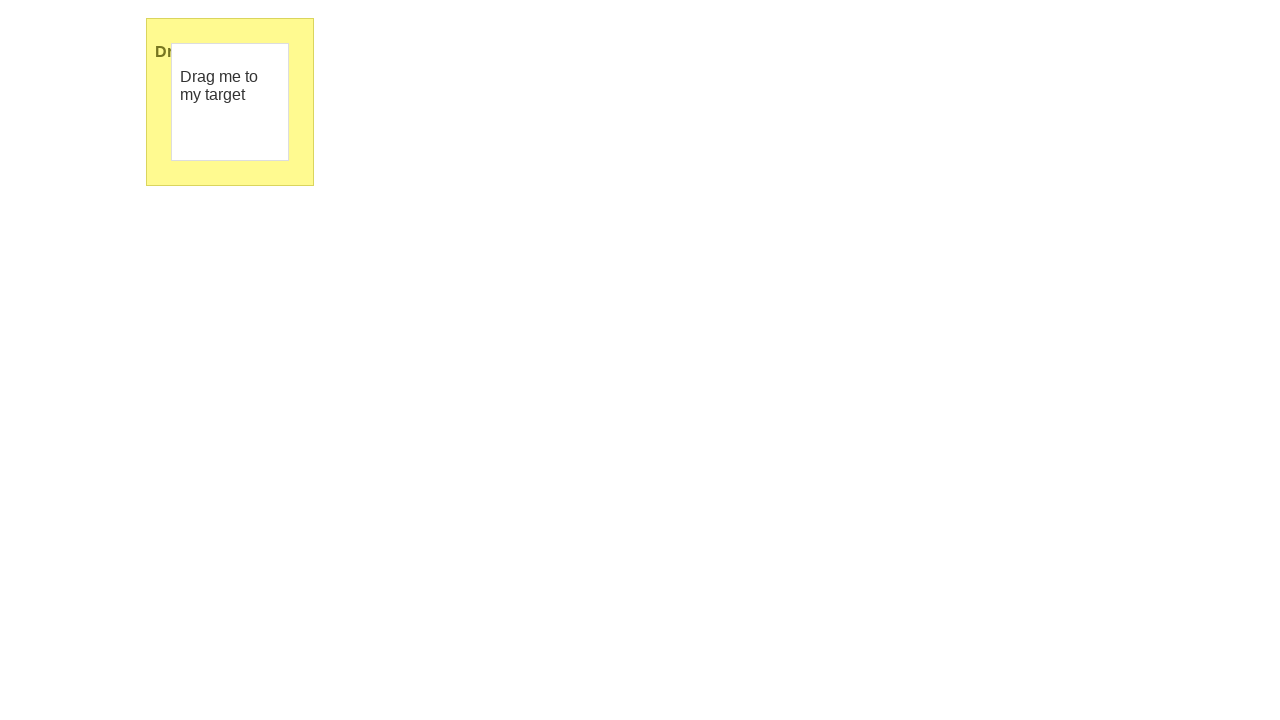

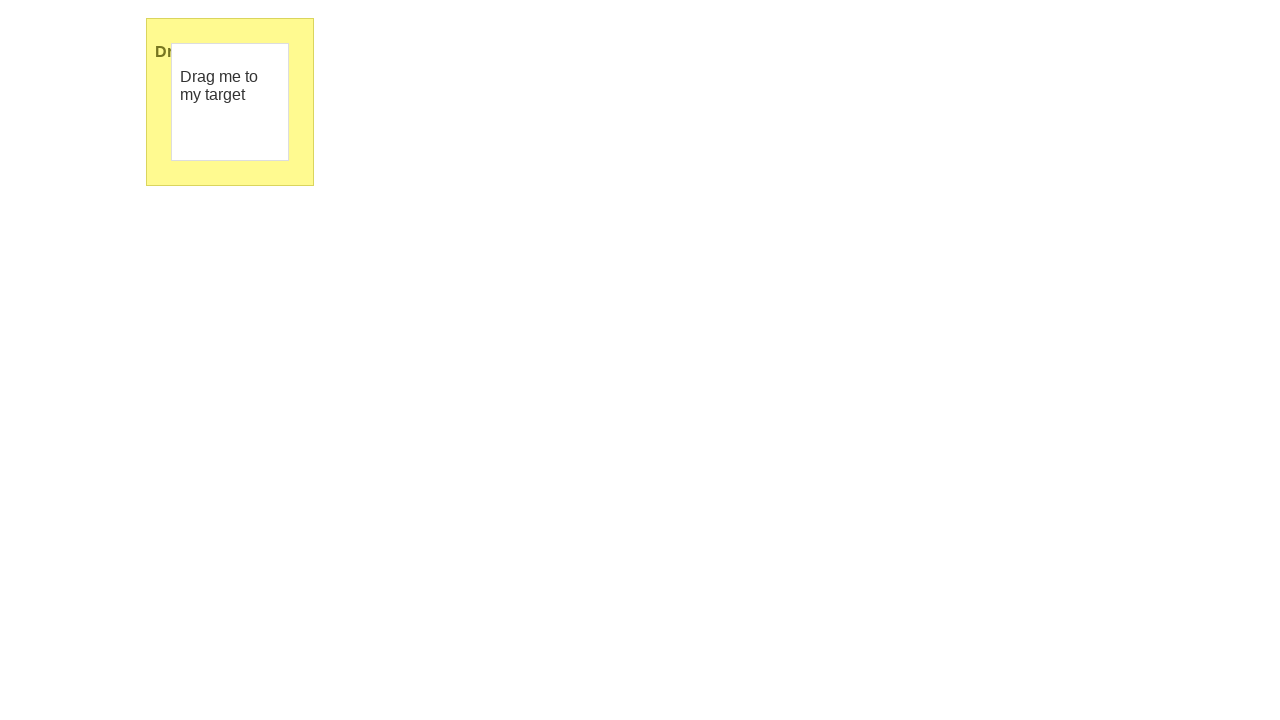